Tests right-click functionality by performing a right-click on a designated area and verifying the result

Starting URL: https://play1.automationcamp.ir/mouse_events.html

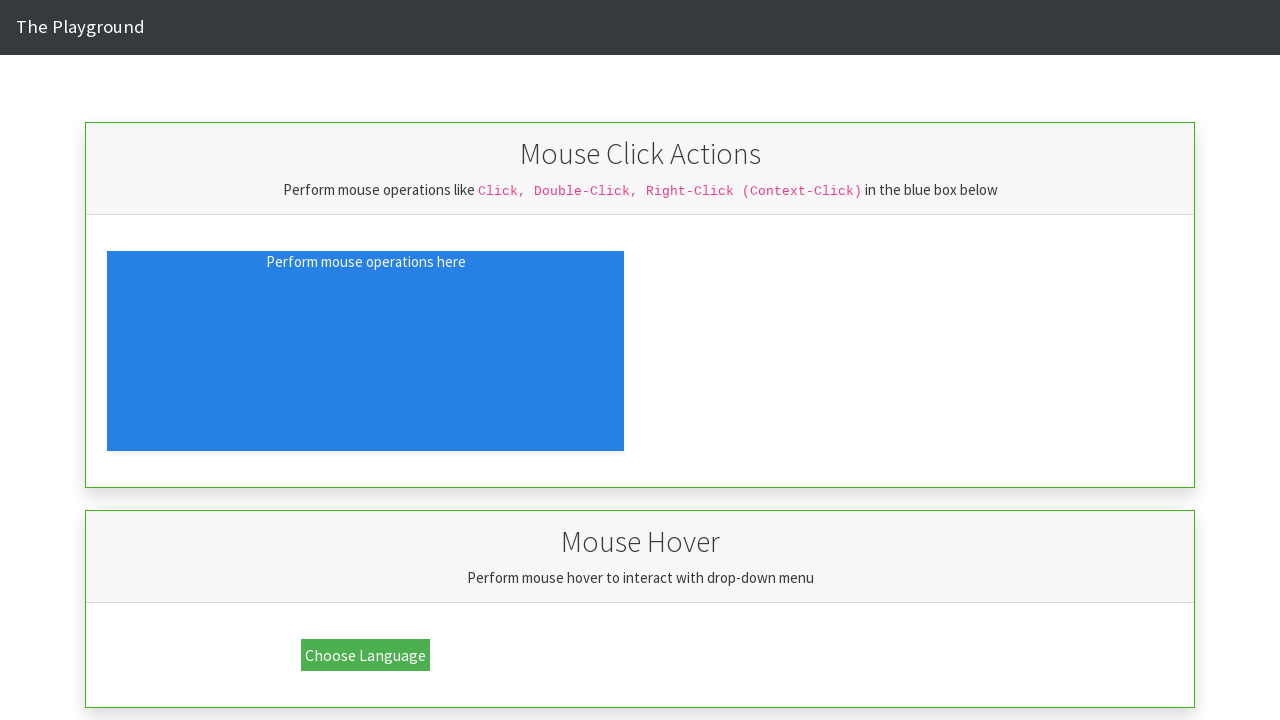

Performed right-click on the click area at (366, 351) on #click_area
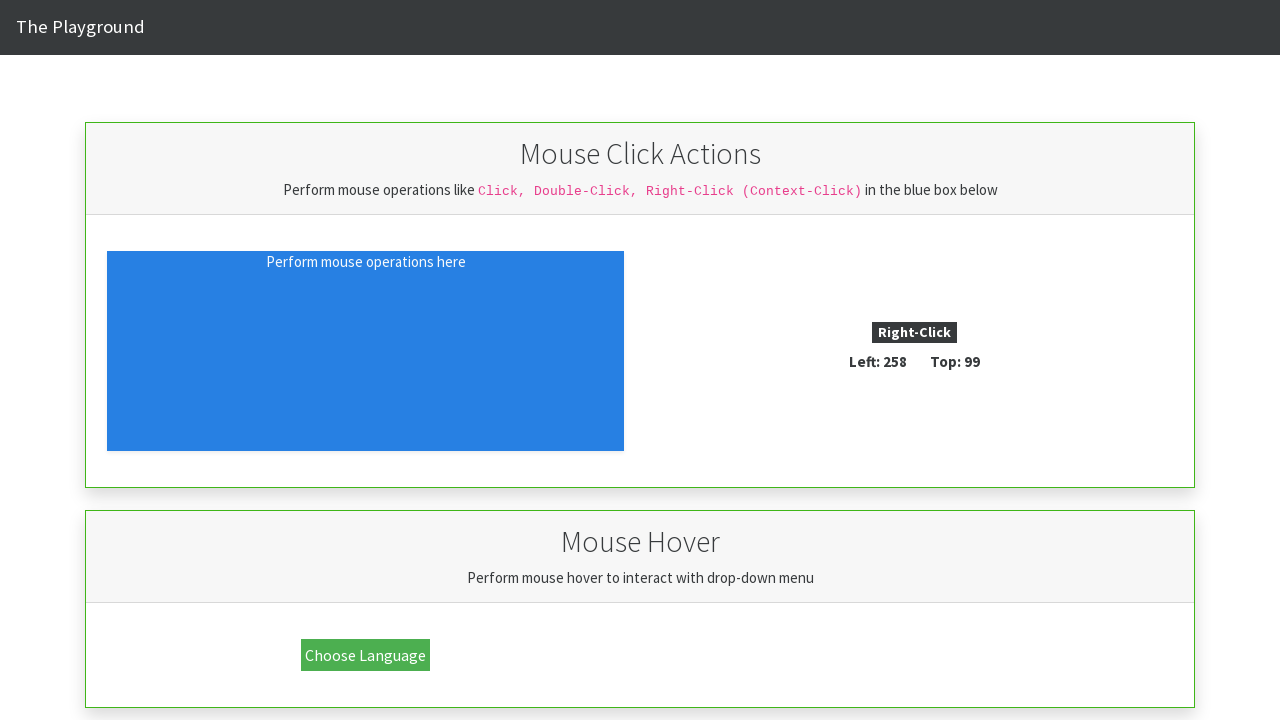

Right-click text element is now visible
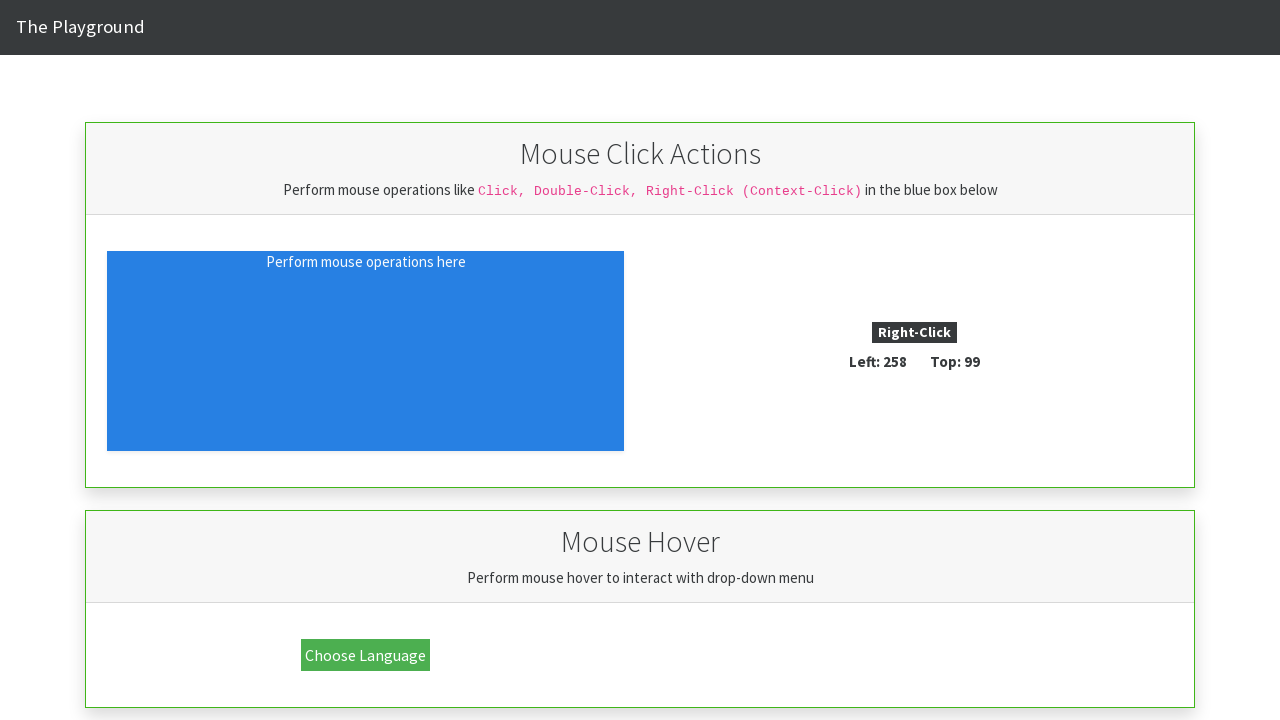

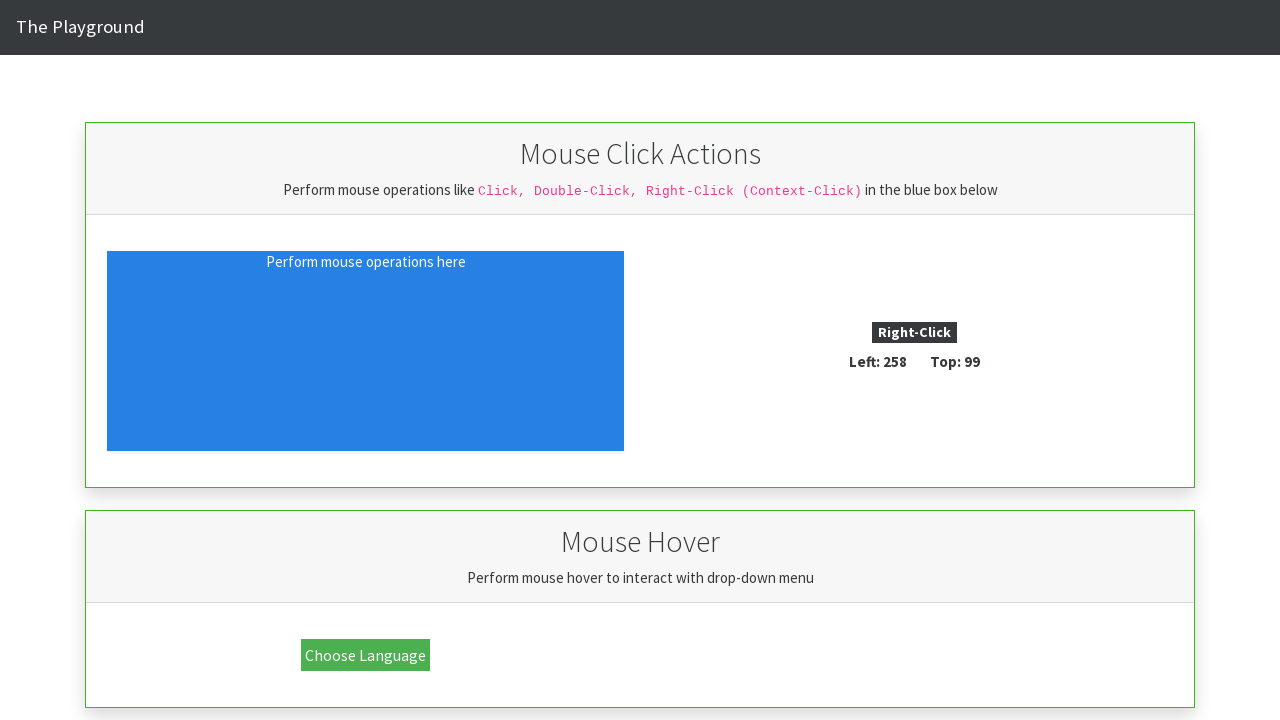